Tests form validation by clicking submit without filling any fields and verifying the validation error alert appears

Starting URL: https://katalon-test.s3.amazonaws.com/aut/html/form.html

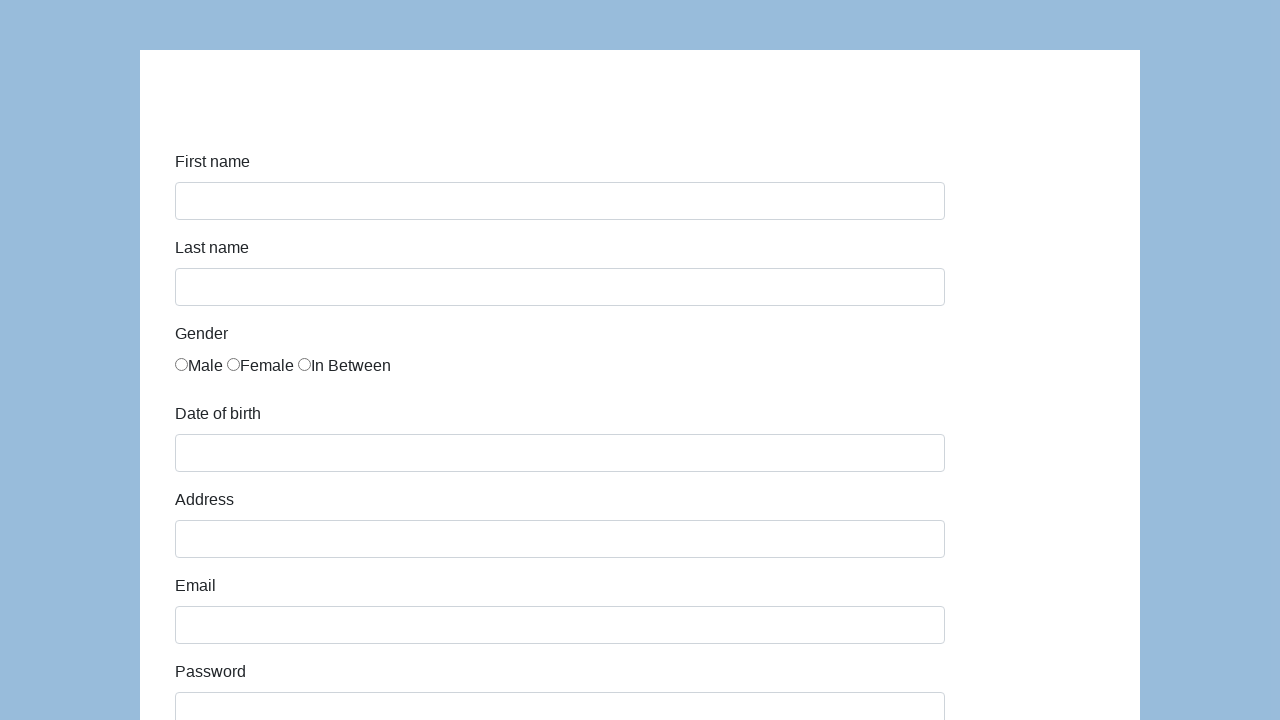

Set up dialog handler to capture and accept alerts
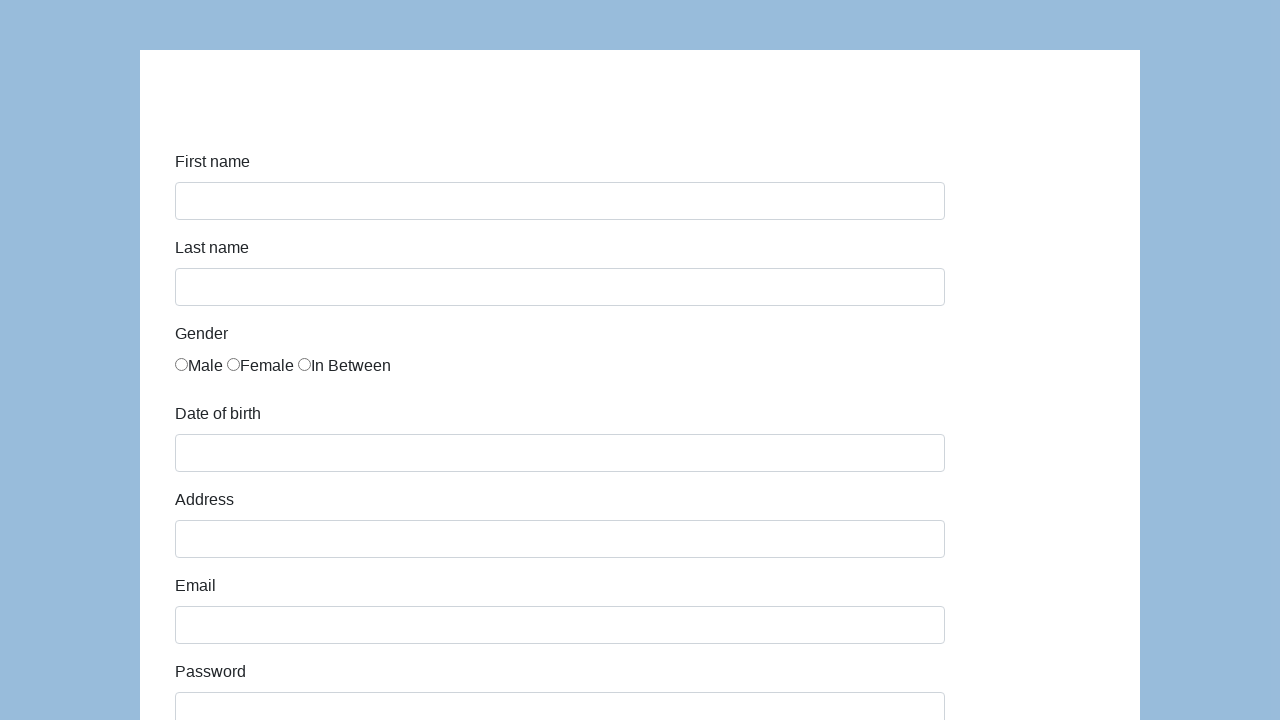

Clicked submit button without filling any form fields at (213, 665) on #submit
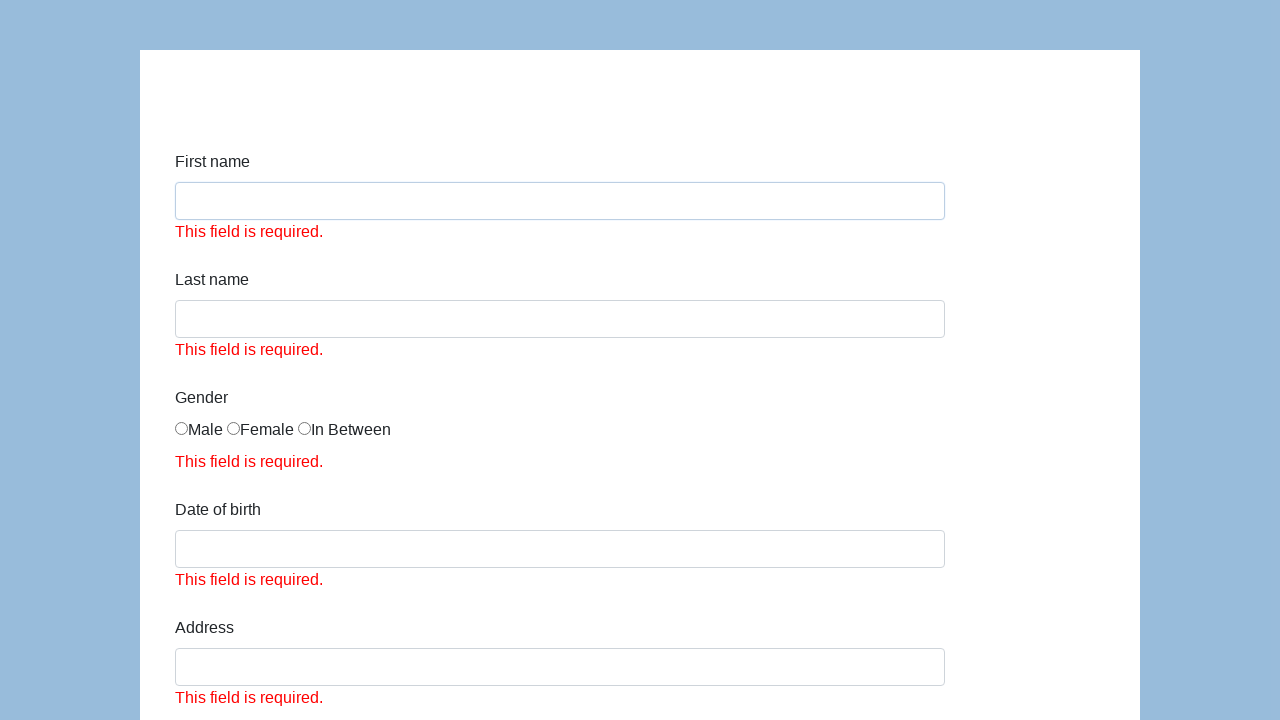

Waited for validation error alert to appear
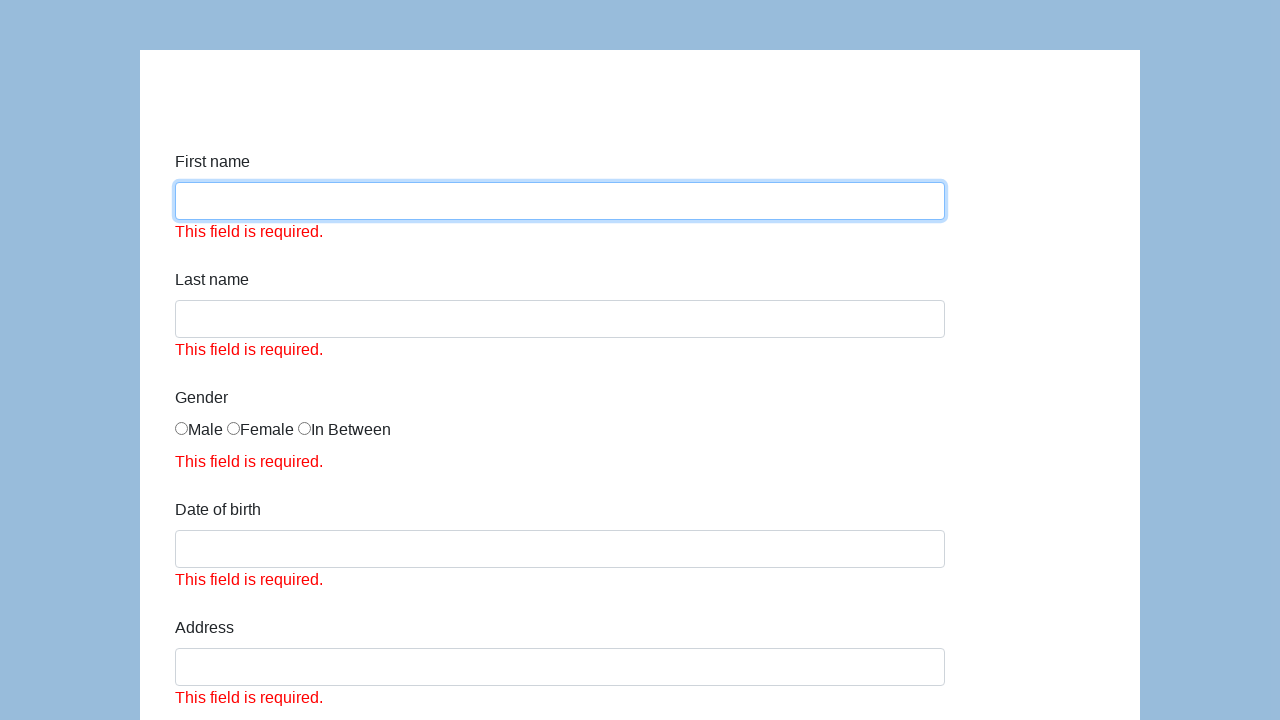

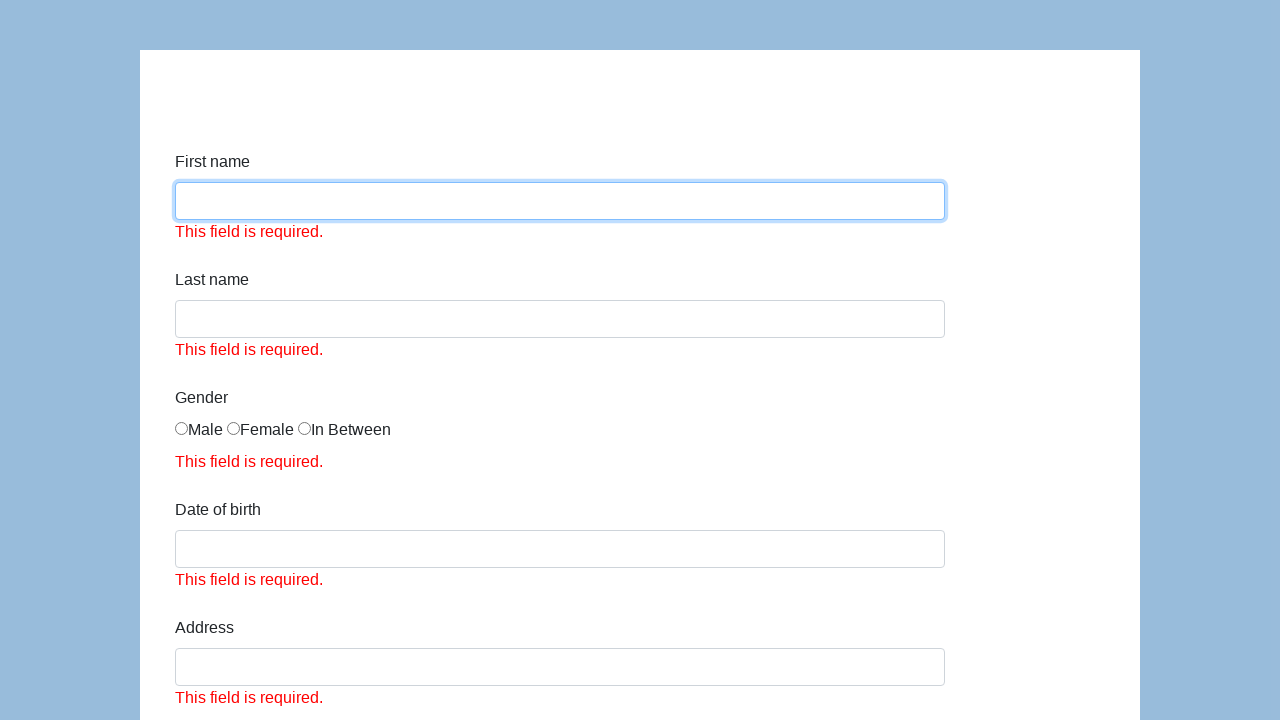